Simple navigation test that opens the Argo Classic website and verifies it loads successfully

Starting URL: https://argoclassic.ru/

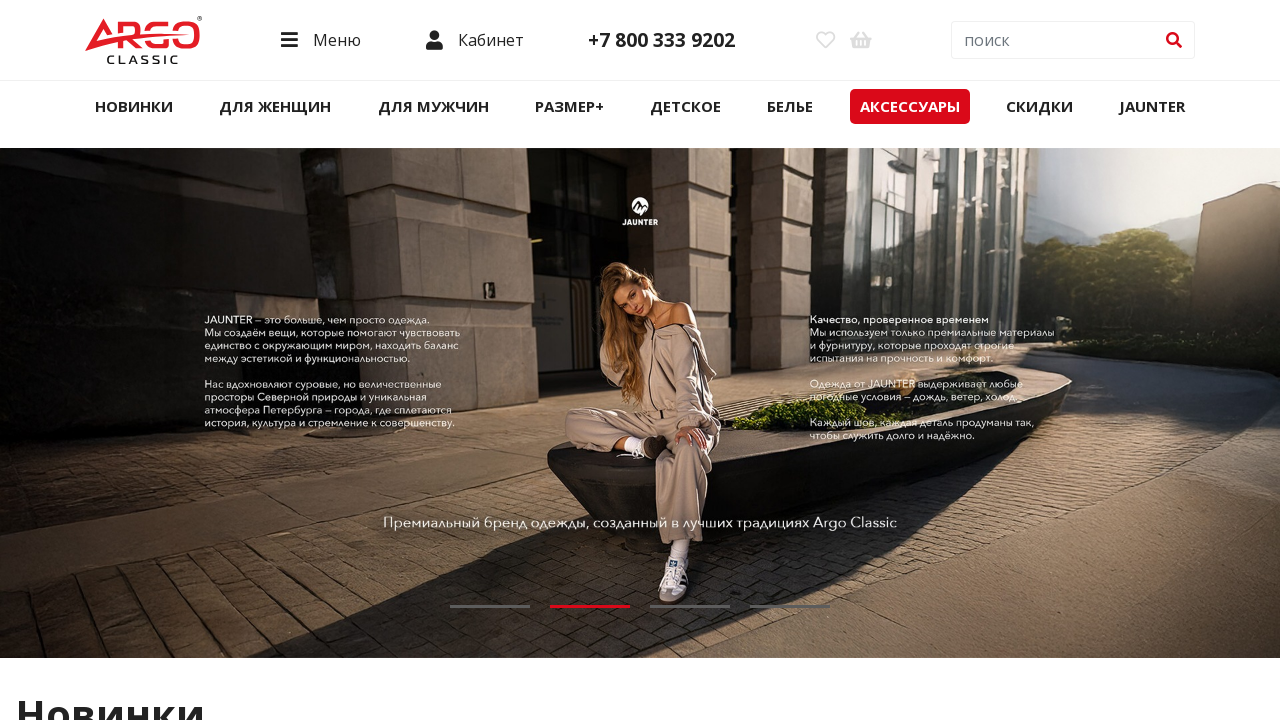

Waited for Argo Classic website to fully load (networkidle)
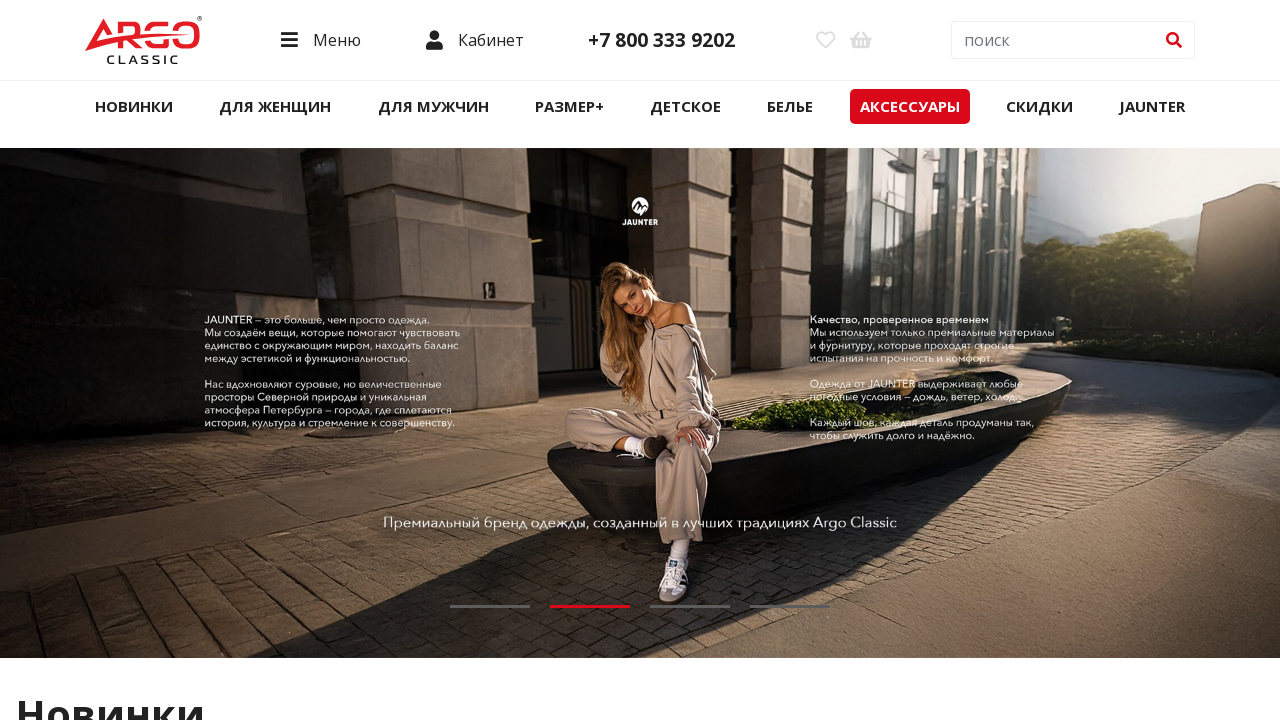

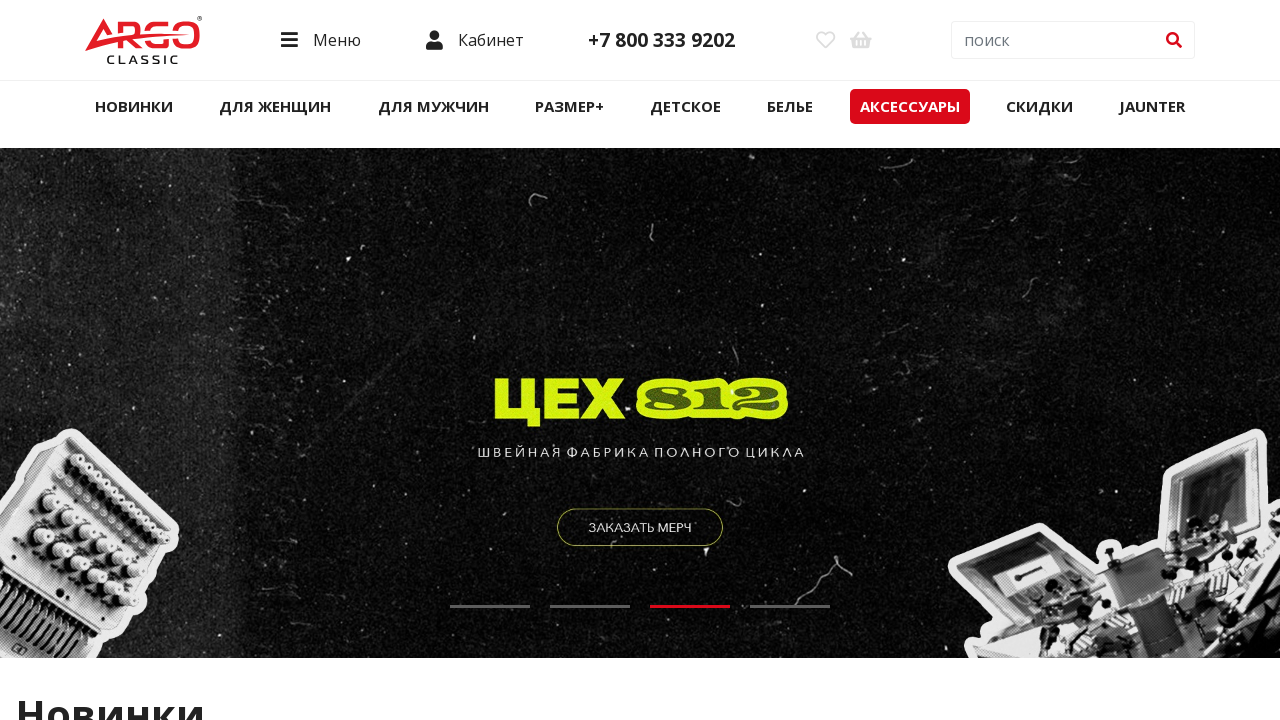